Performs keyboard and mouse actions to search for "git komutlar" using shift key combination

Starting URL: http://sinemayk.blogspot.com/

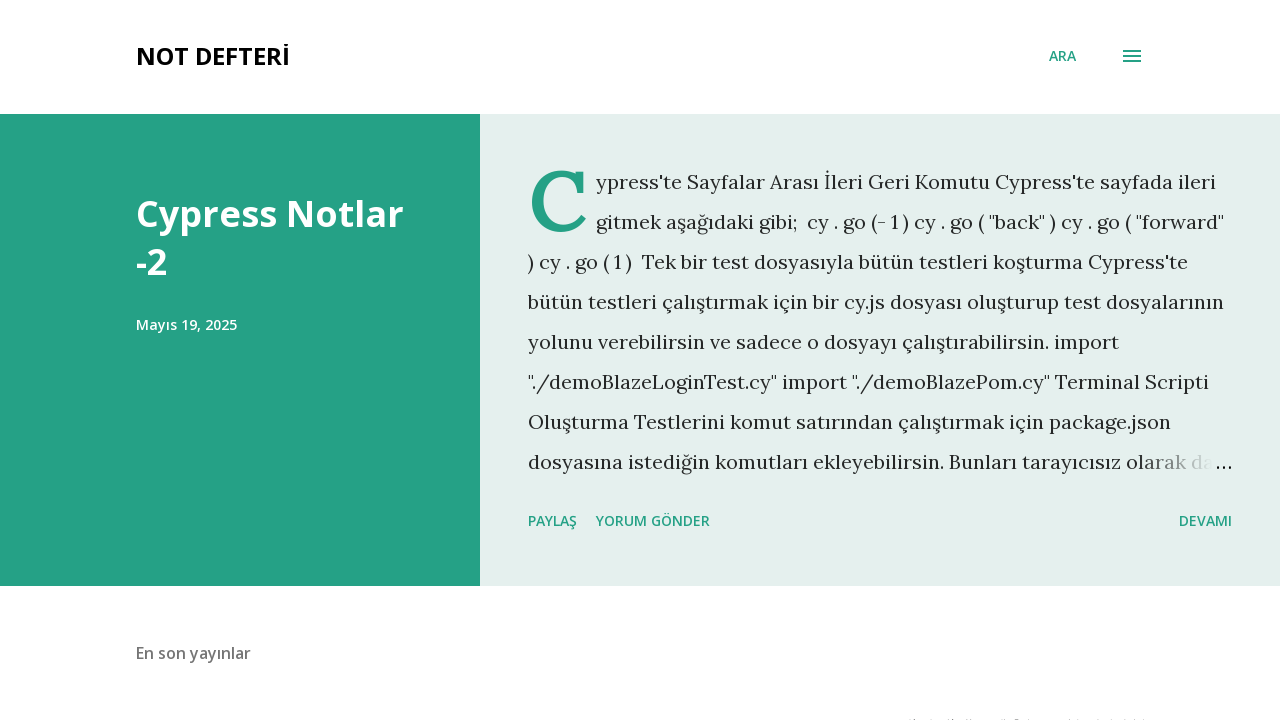

Located search button element
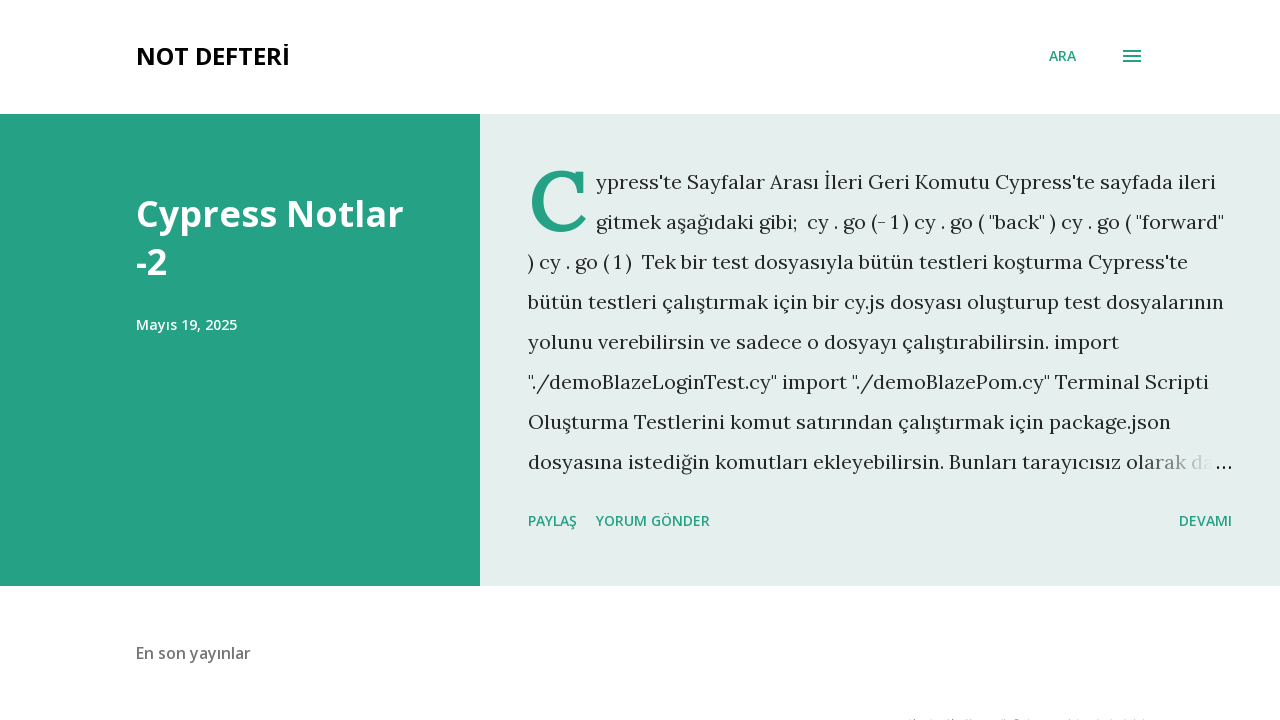

Clicked search button to open search field at (1062, 56) on button.search-expand.touch-icon-button
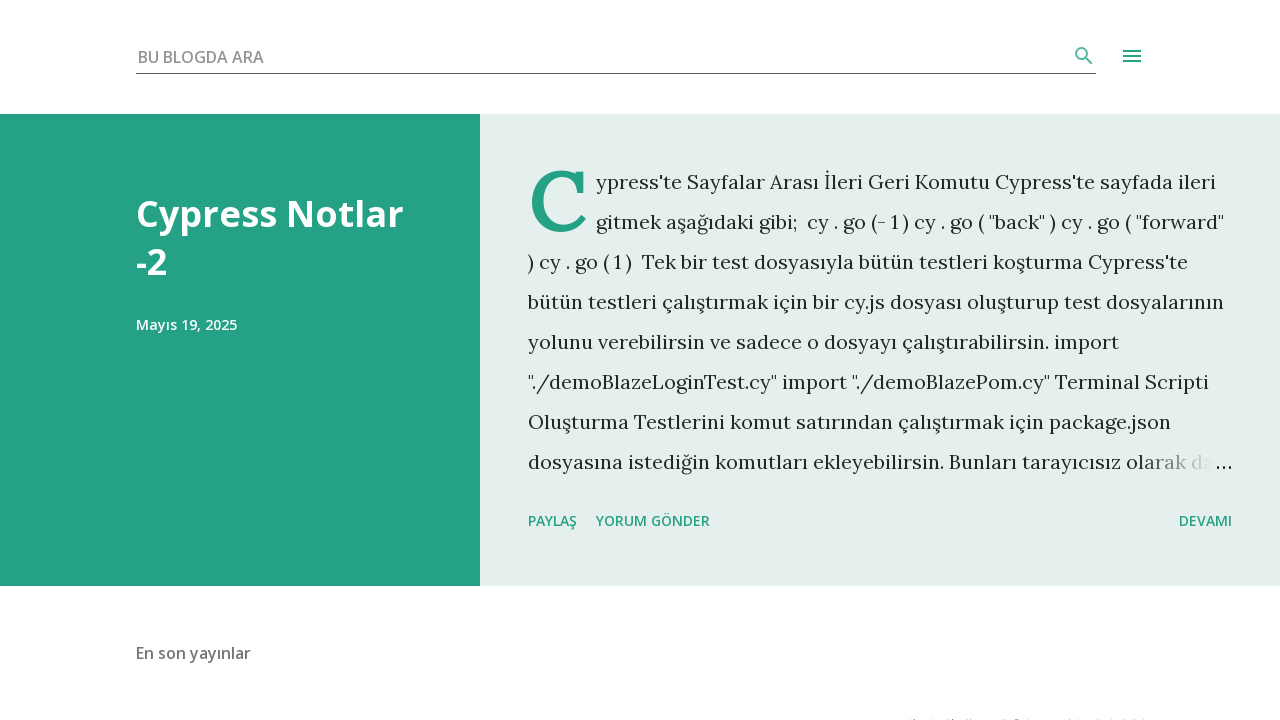

Pressed Shift key down for uppercase input
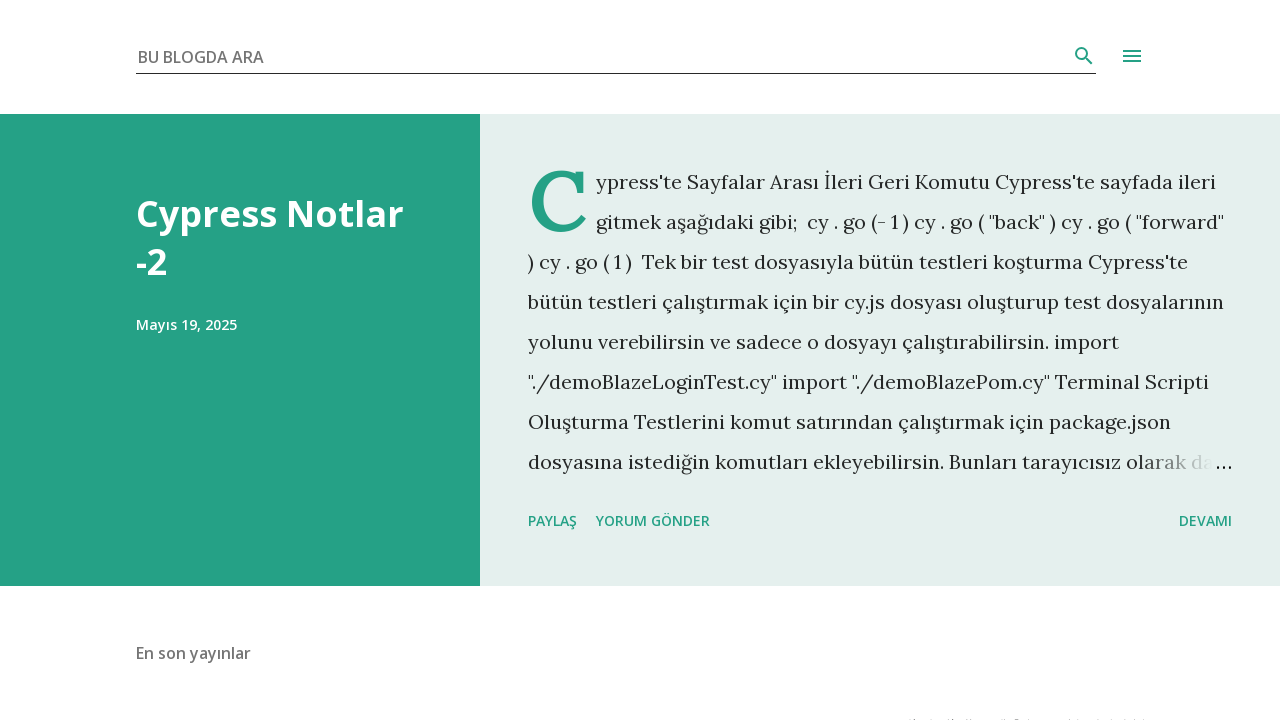

Typed 'GIT KOMUTLAR' search query in uppercase on button.search-expand.touch-icon-button
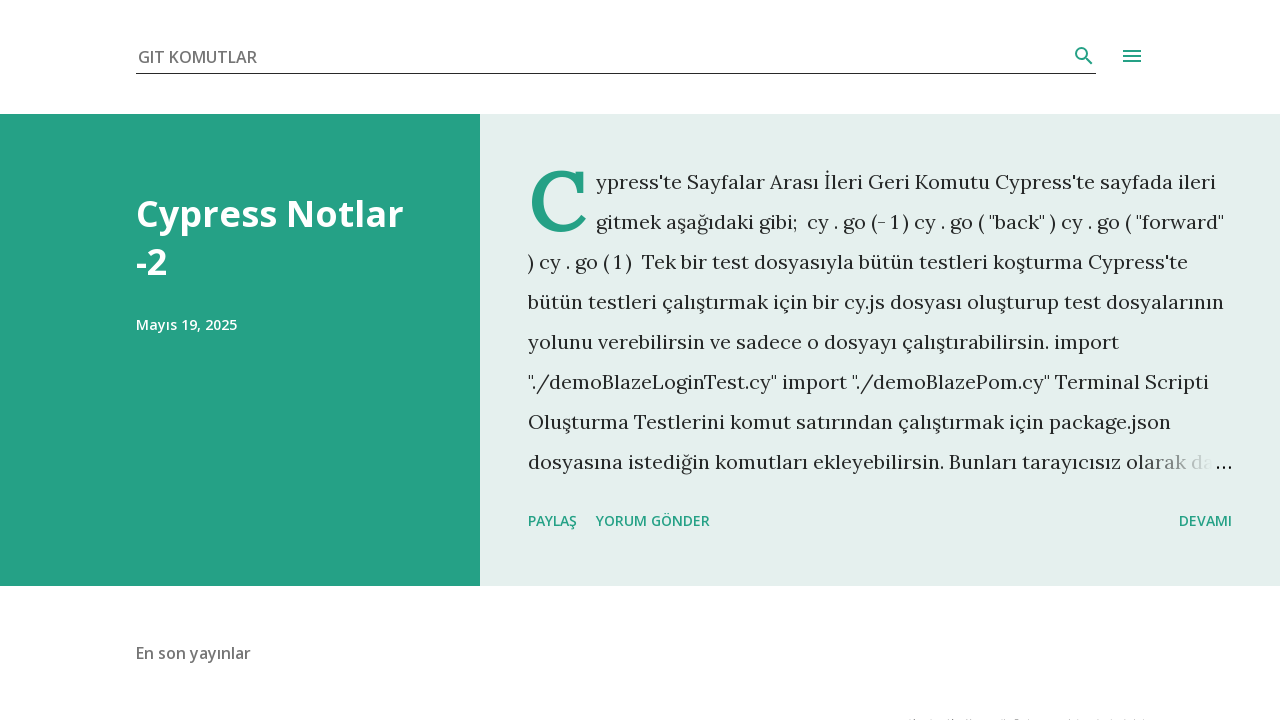

Released Shift key
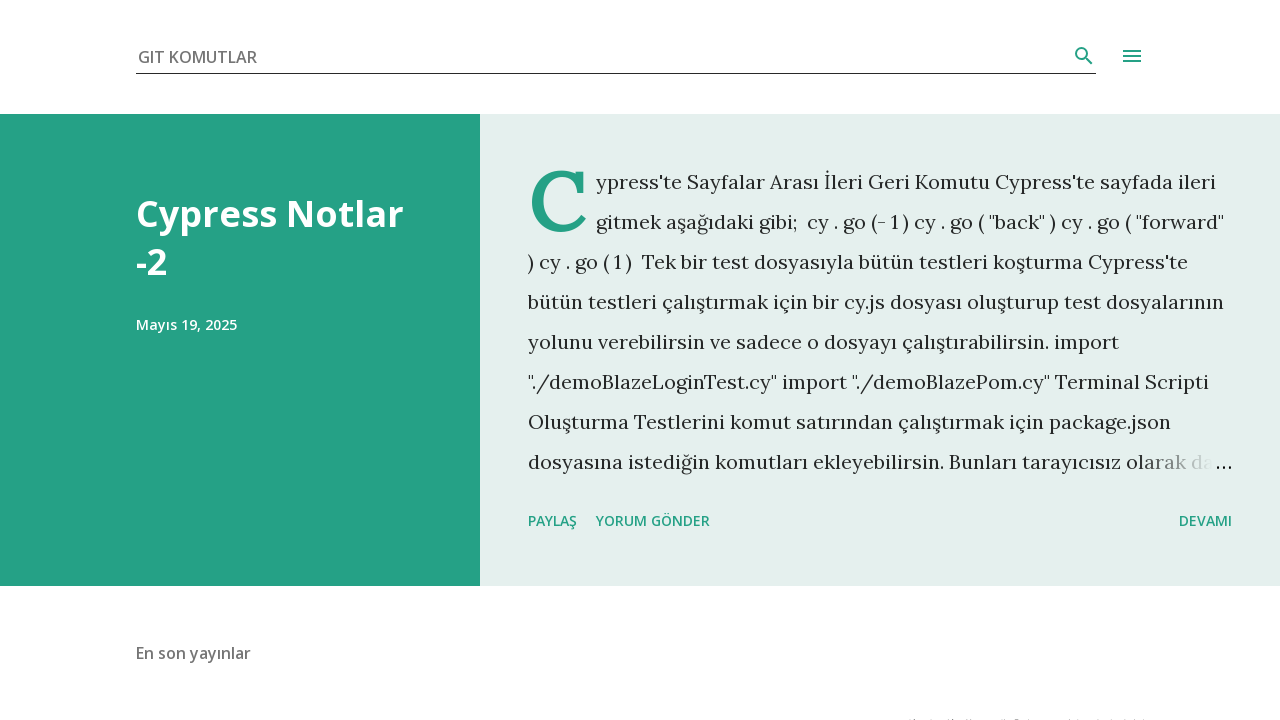

Printed confirmation message for search query entry
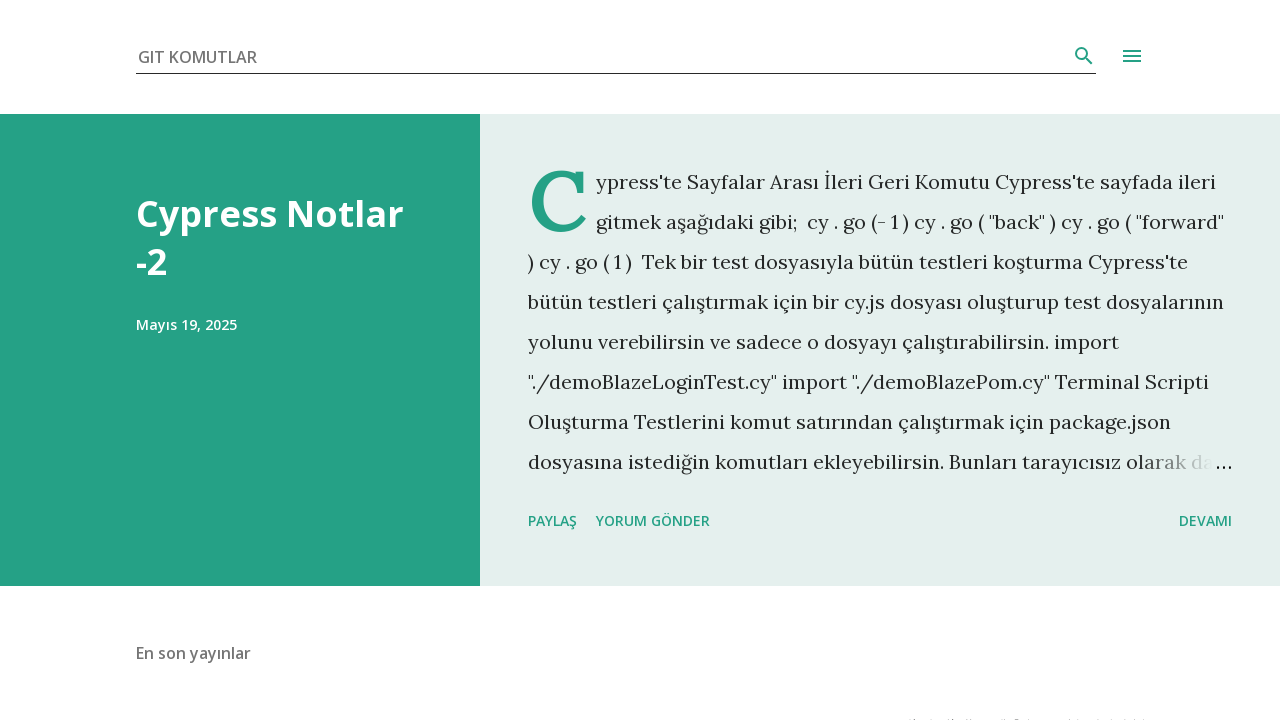

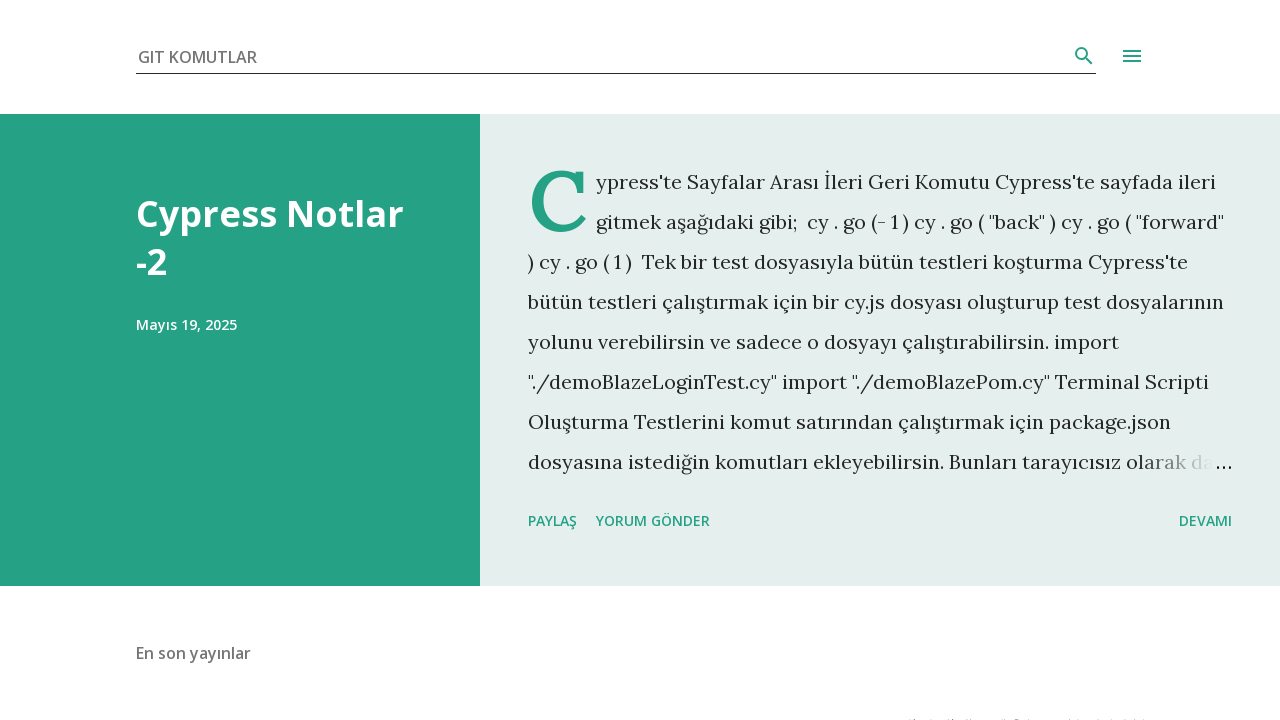